Tests alert handling by filling form fields and accepting JavaScript alerts that appear after form submission

Starting URL: https://qastdenroll.ccbp.tech/

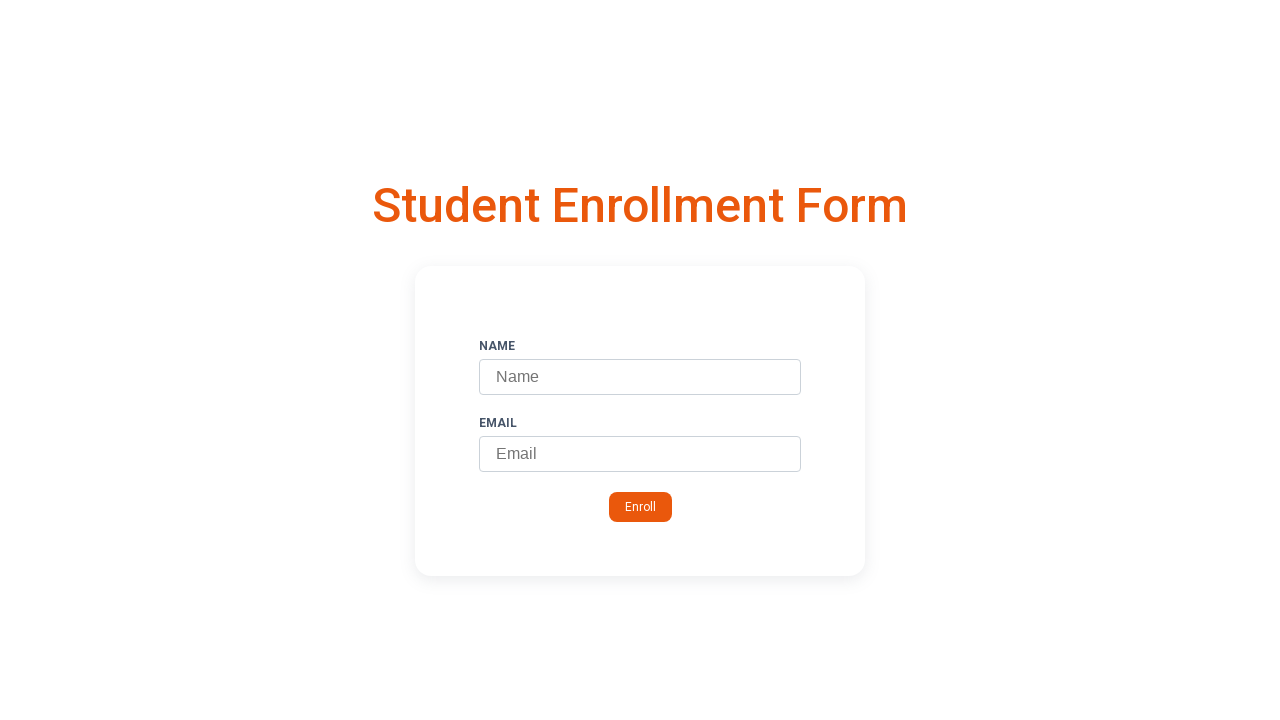

Filled name field with 'John' on input#name
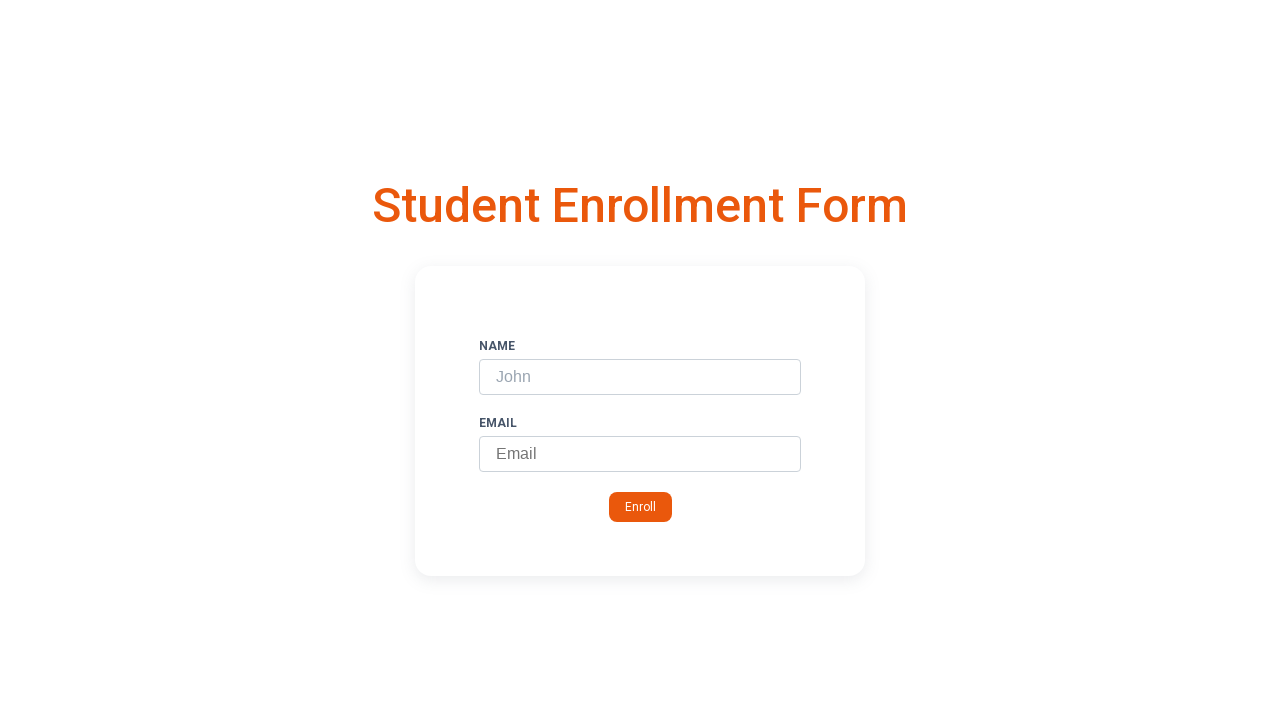

Clicked submit button after filling name at (640, 507) on button.submit-button
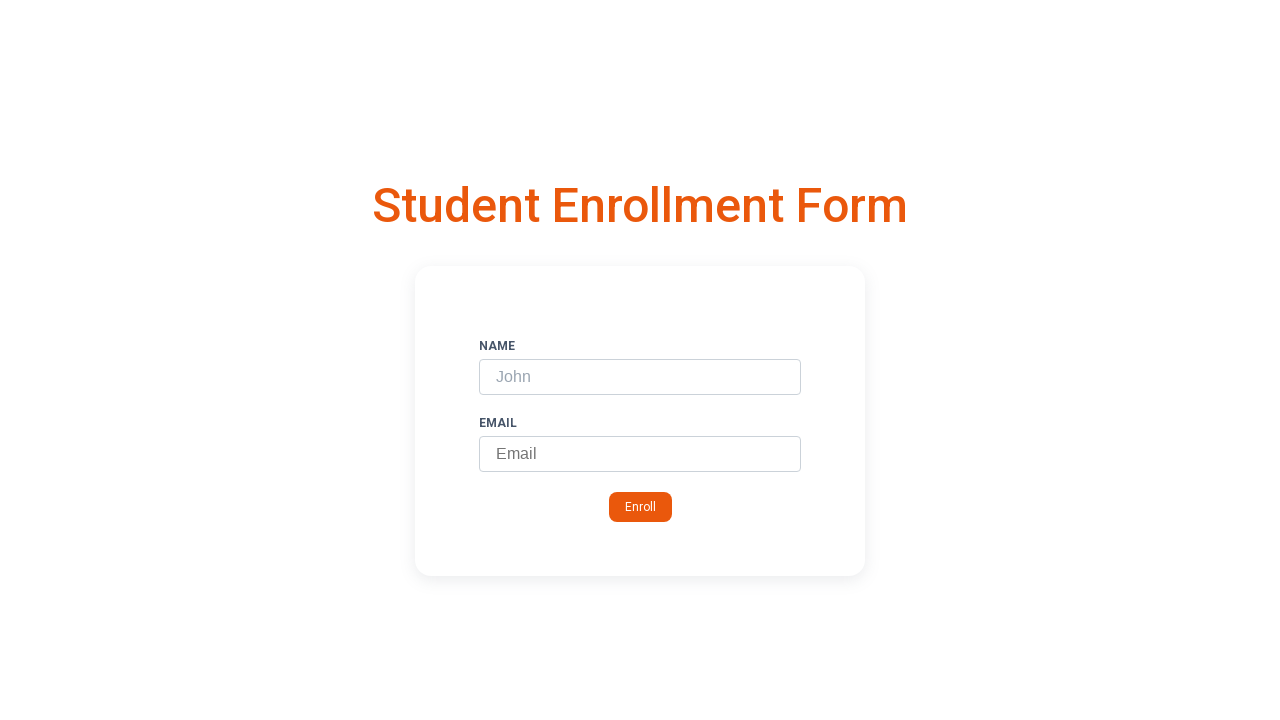

Set up dialog handler to accept alerts
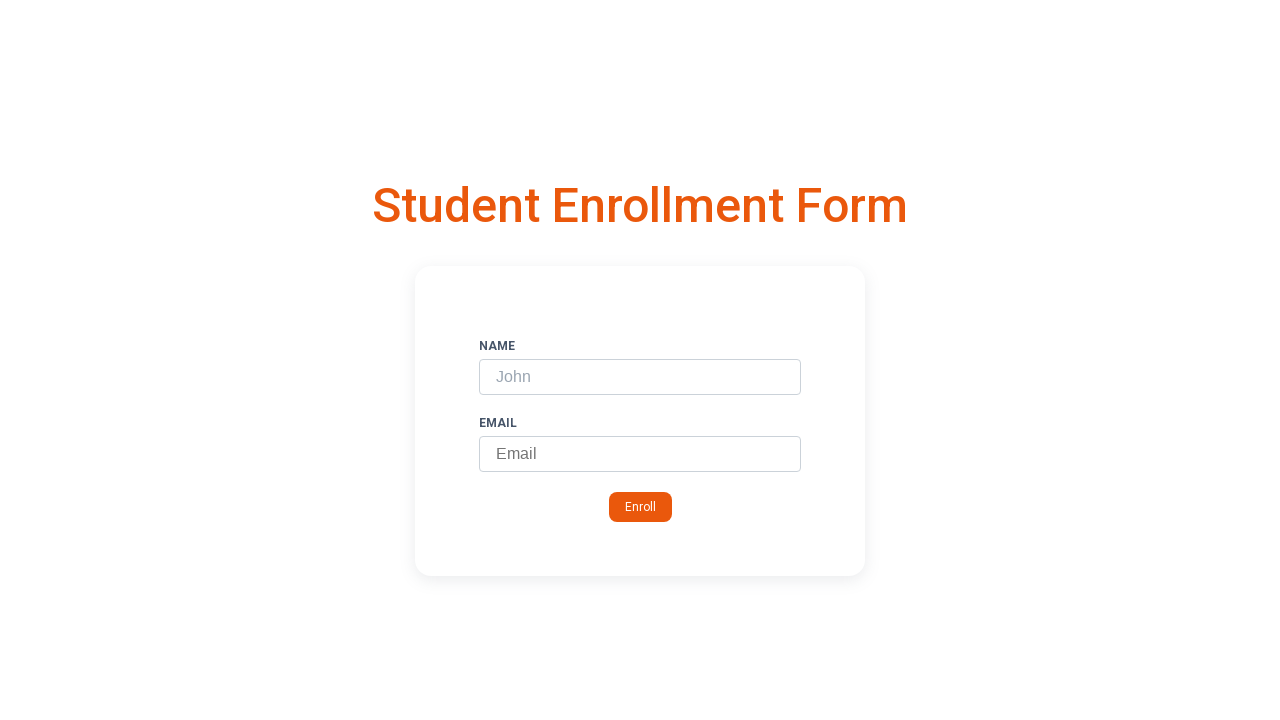

Filled email field with 'john@gmail.com' on input#email
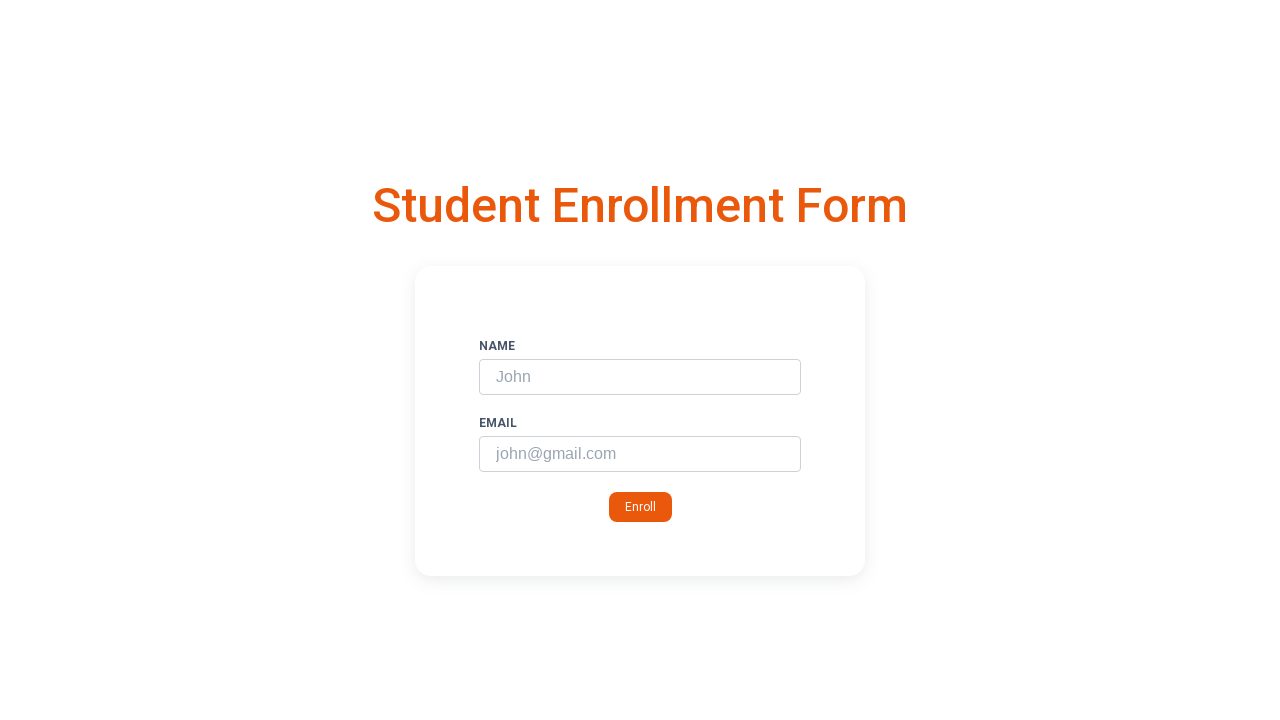

Clicked submit button after filling email at (640, 507) on button.submit-button
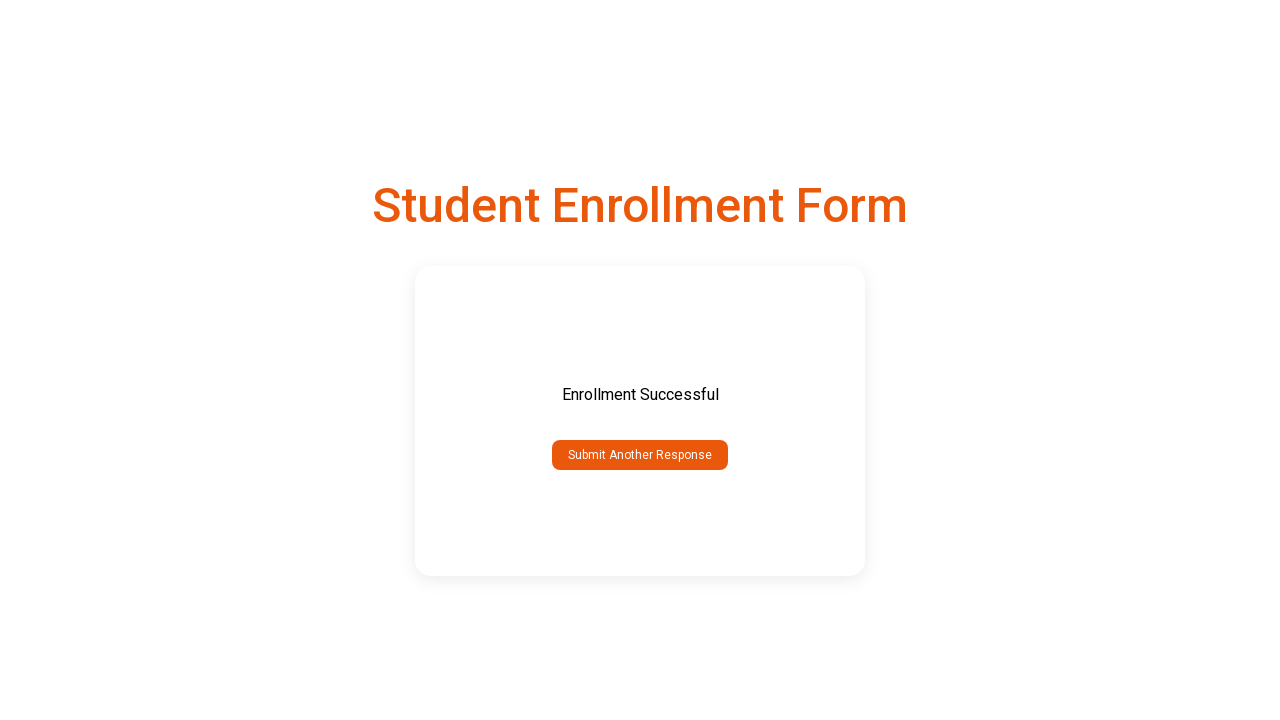

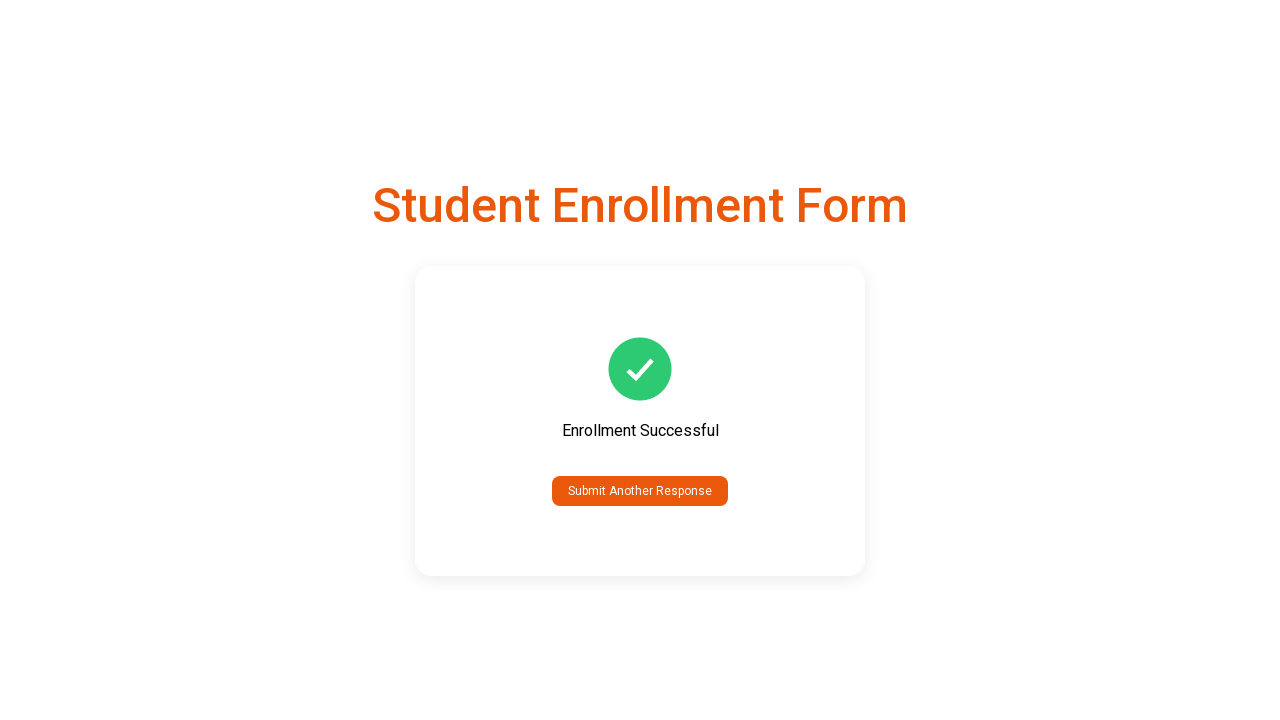